Tests form submission on a basic controls page by filling first name, selecting gender radio button, checking language checkbox, and submitting the form

Starting URL: https://www.hyrtutorials.com/p/basic-controls.html

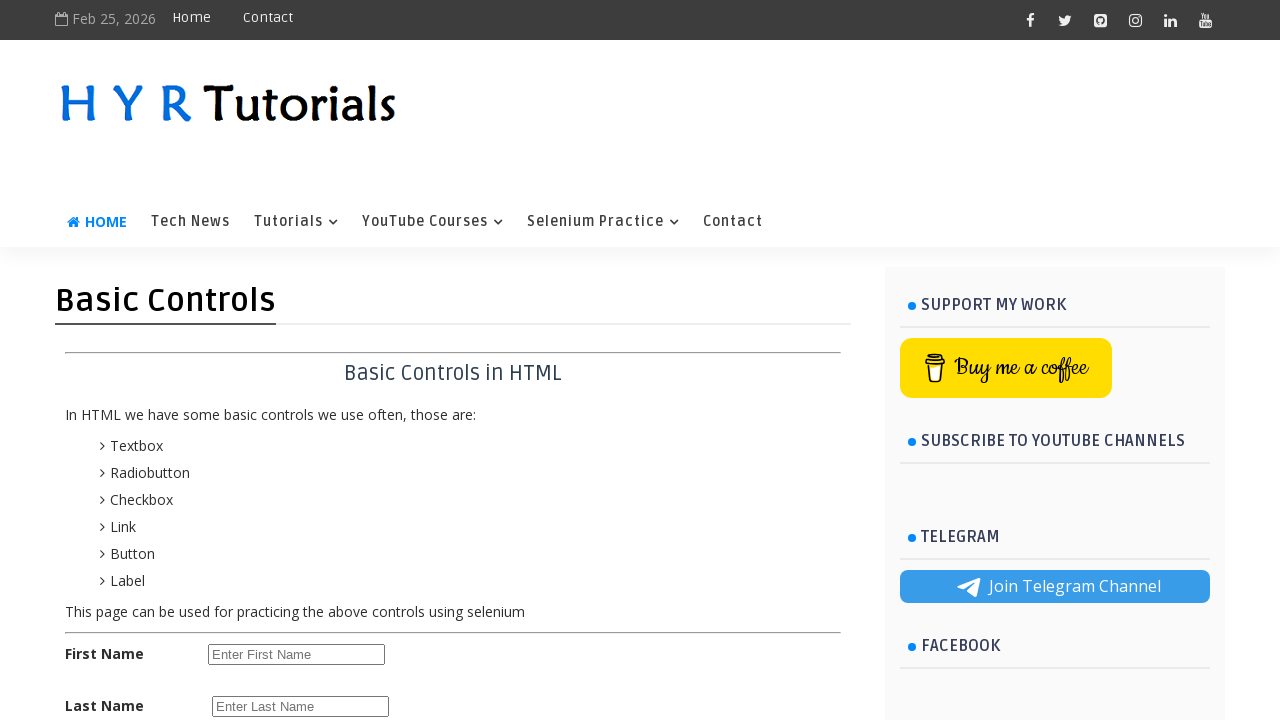

Filled first name field with 'Niranjan' on #firstName
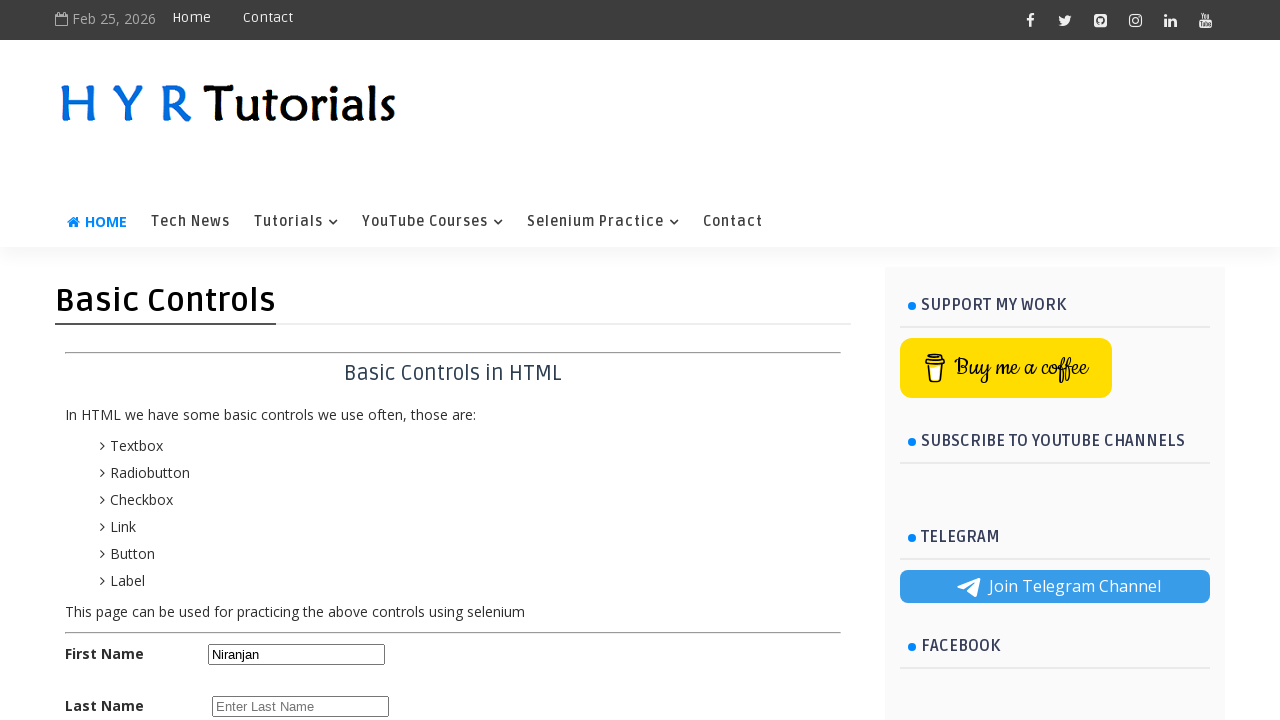

Selected female radio button at (286, 360) on #femalerb
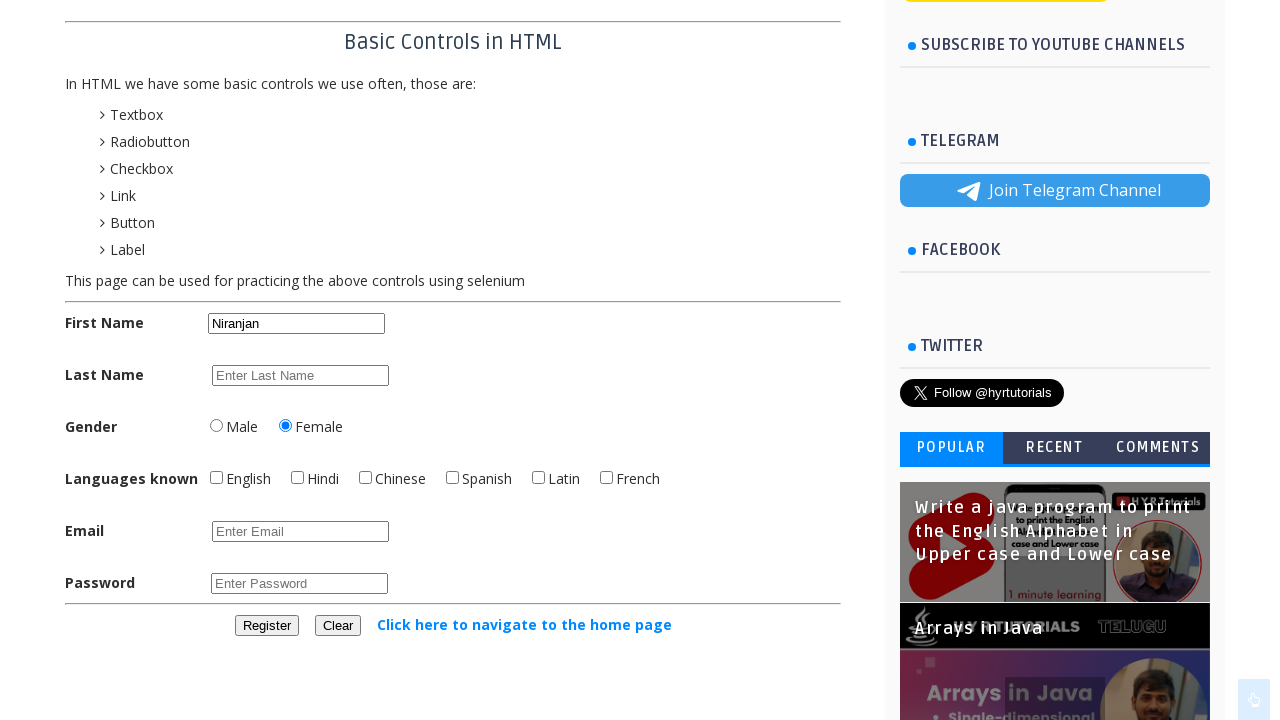

Checked English language checkbox at (216, 478) on #englishchbx
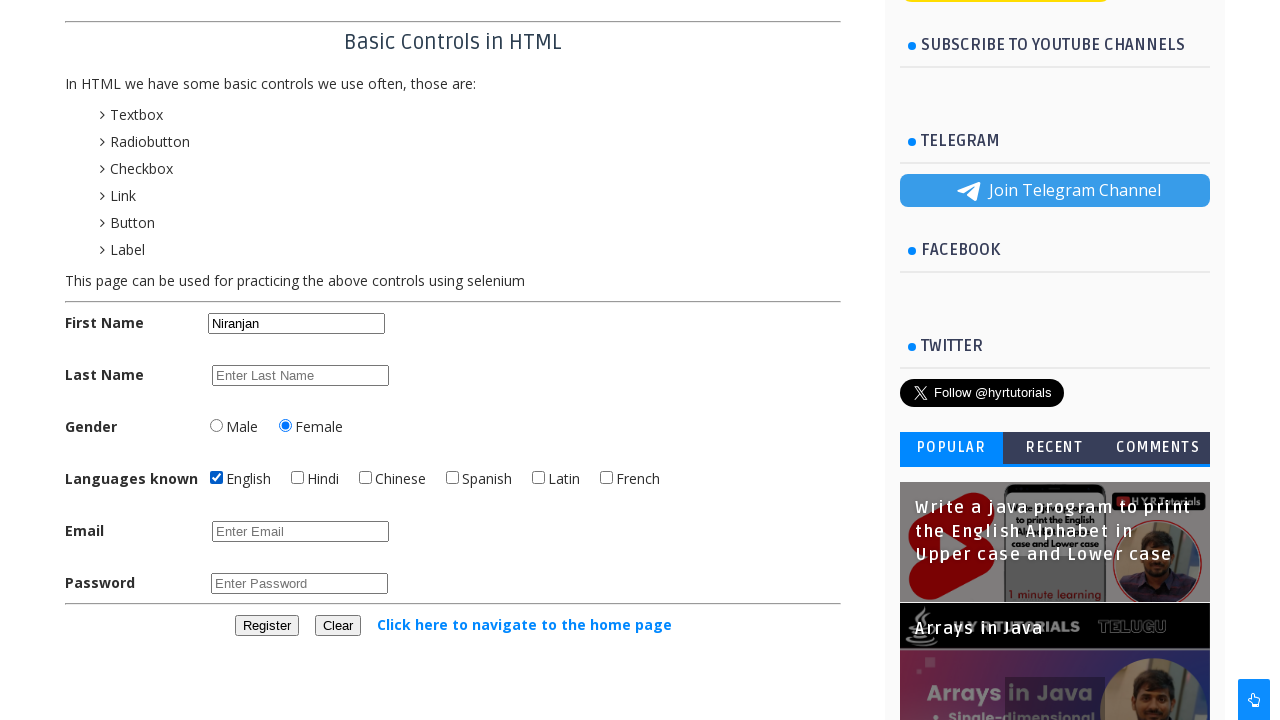

Clicked register button to submit form at (266, 626) on #registerbtn
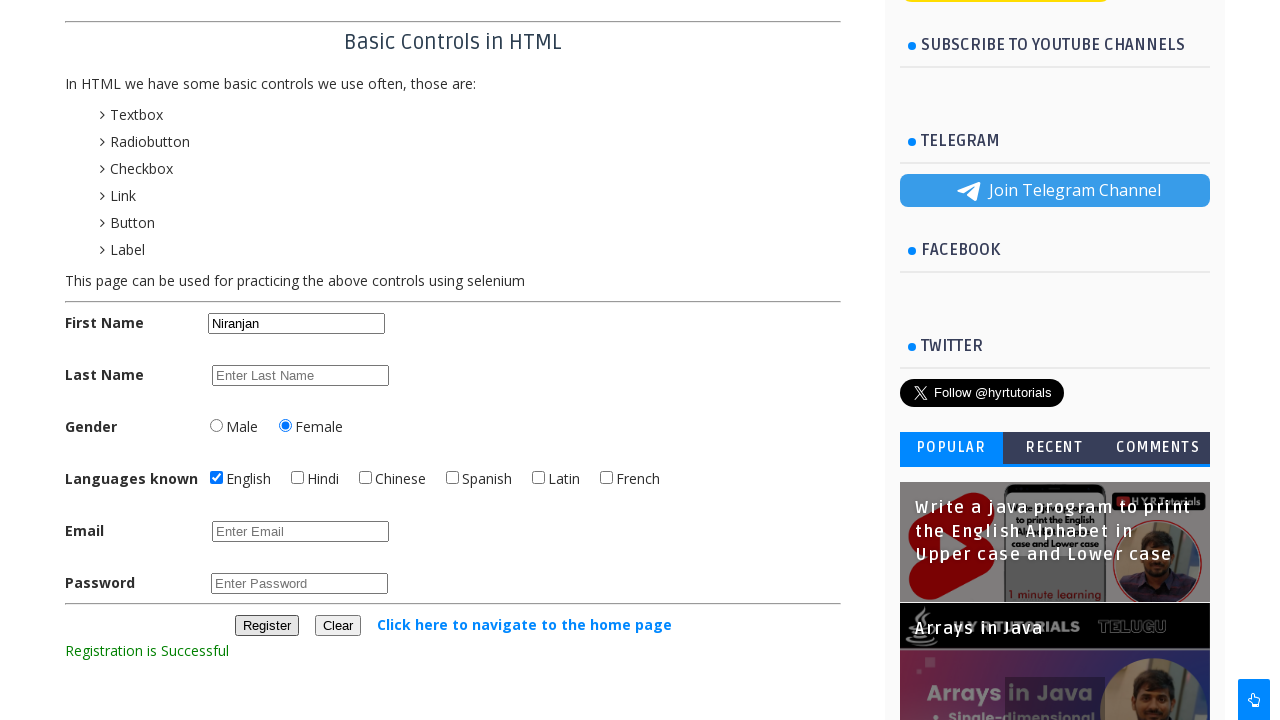

Clicked link to navigate to home page at (524, 624) on text=Click here to navigate to the home page
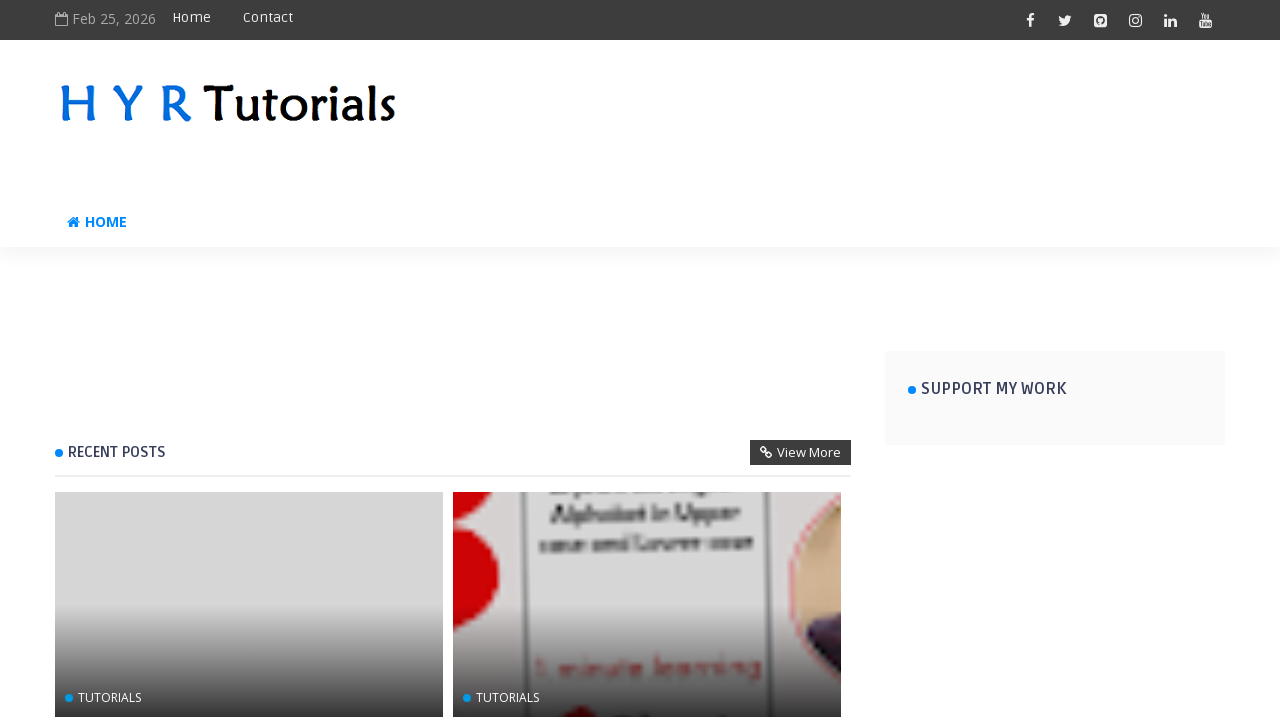

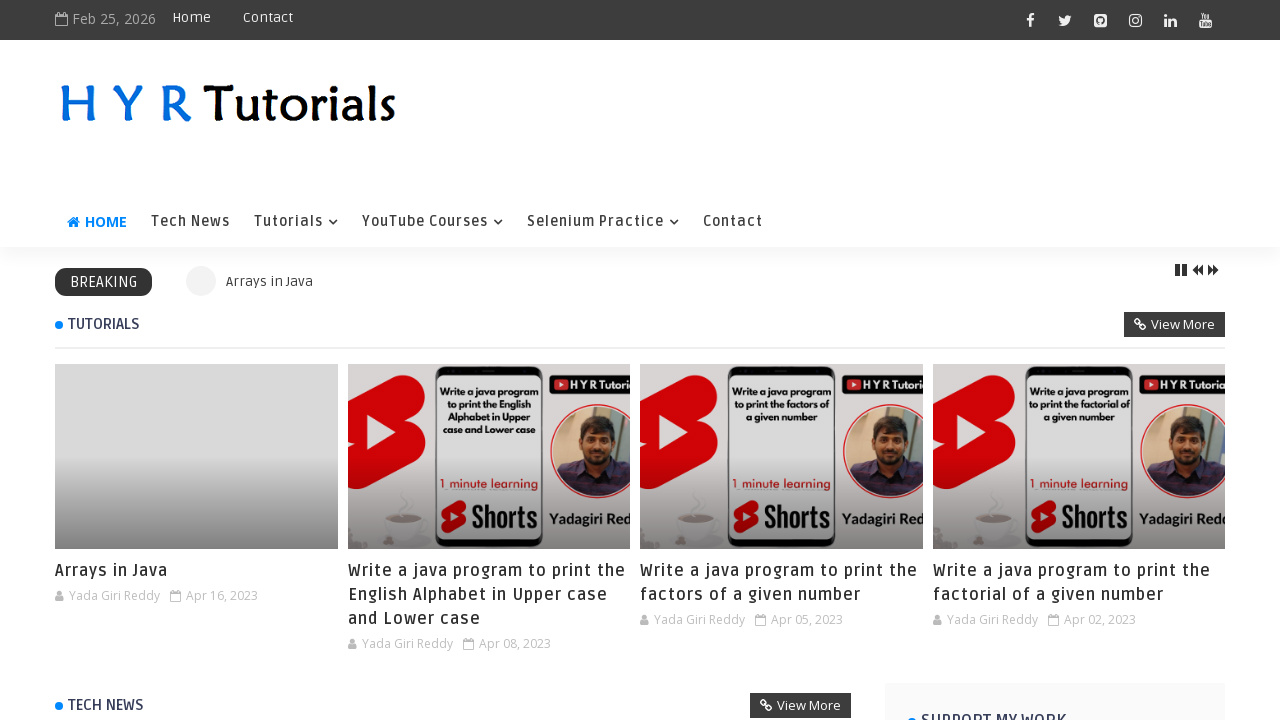